Navigates to a practice automation page and interacts with a table to count rows and columns, then retrieves text from the second data row

Starting URL: https://www.rahulshettyacademy.com/AutomationPractice/

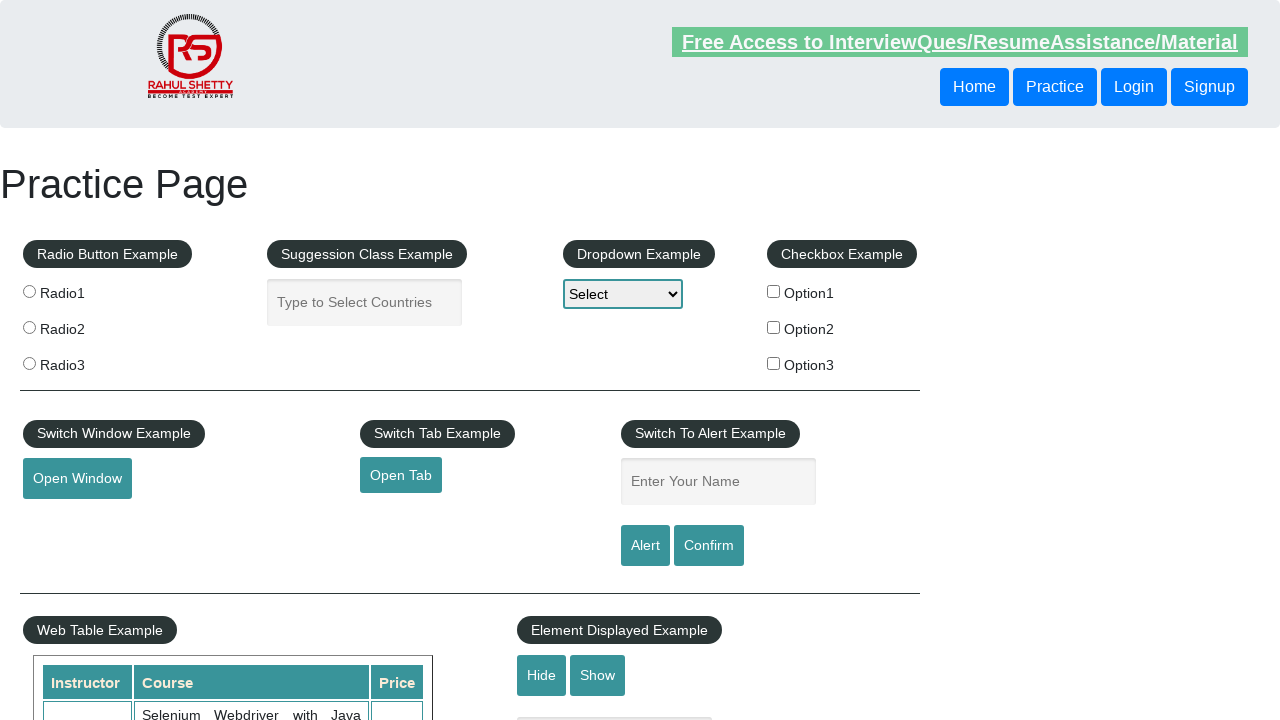

Counted table rows - found 21 rows
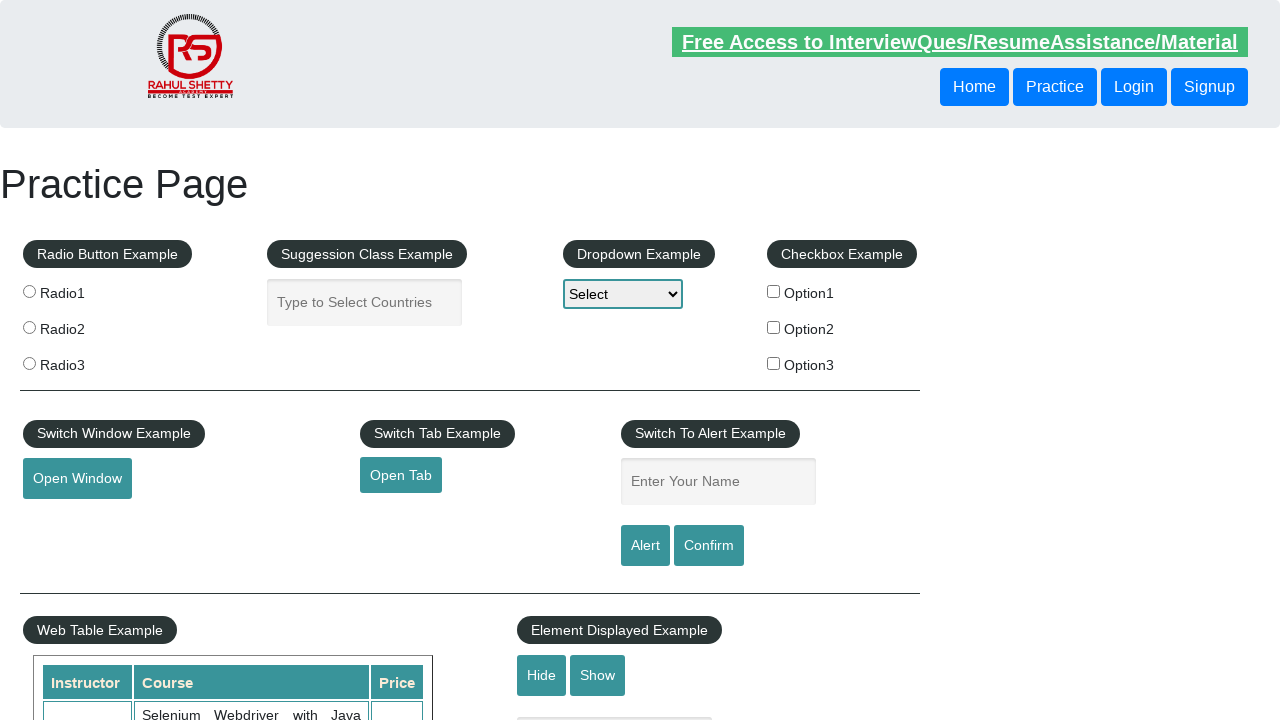

Counted table columns - found 7 columns
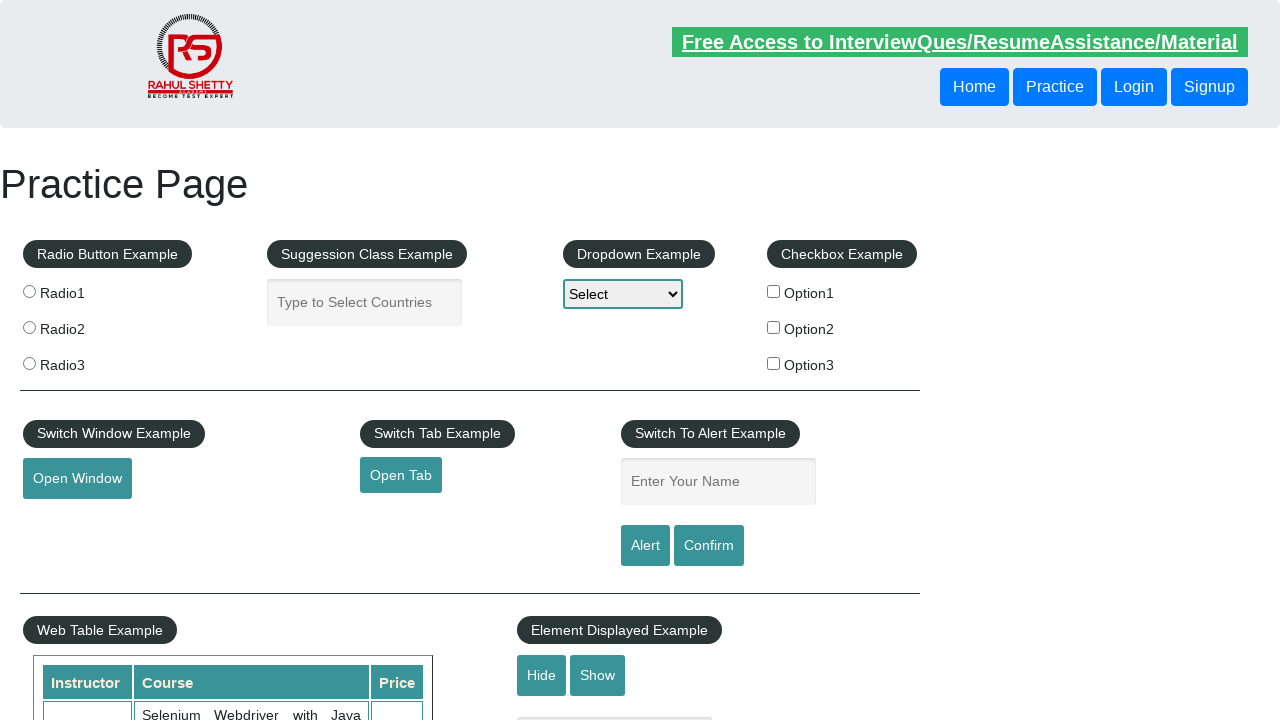

Retrieved all cells from the second data row
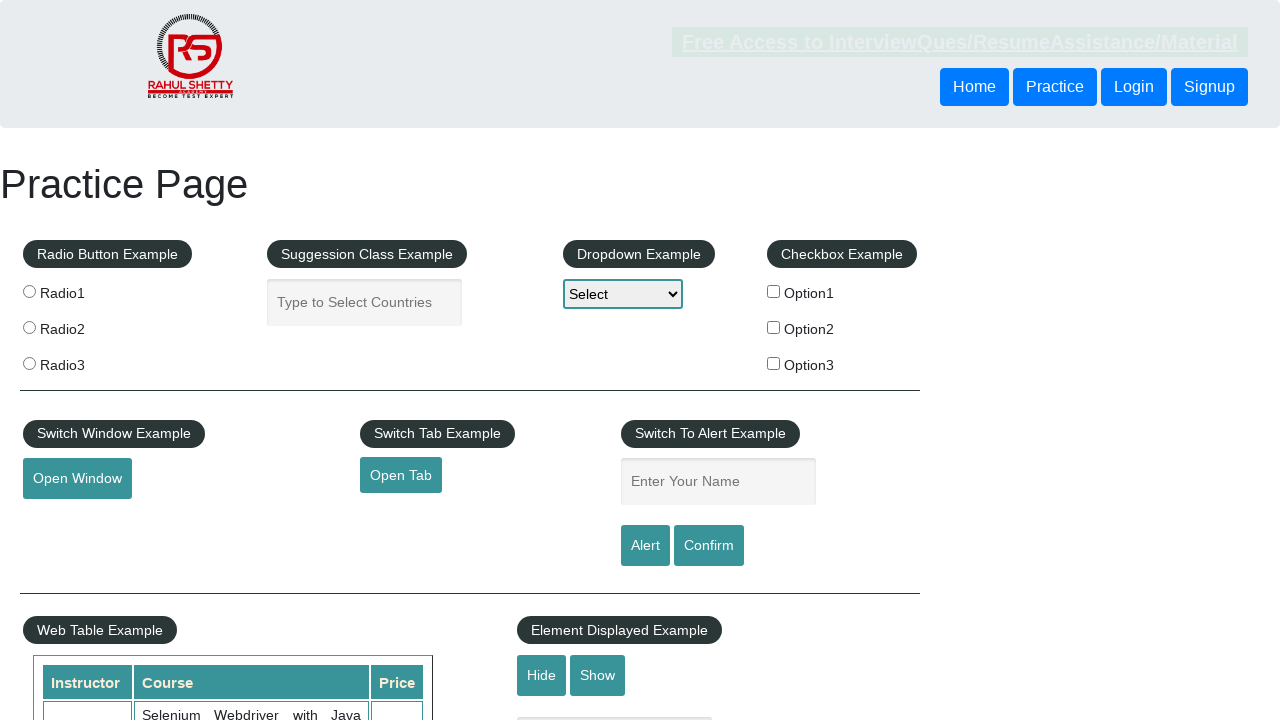

Extracted text from table cell: Rahul Shetty
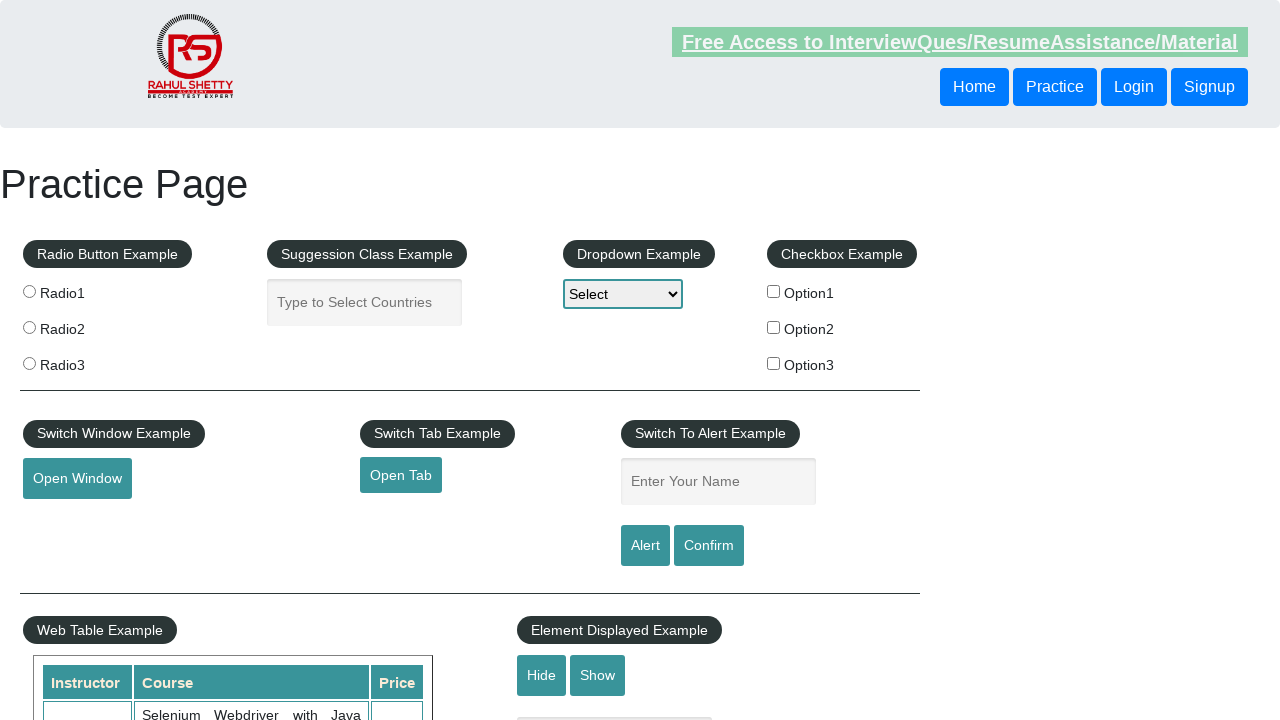

Extracted text from table cell: Learn SQL in Practical + Database Testing from Scratch
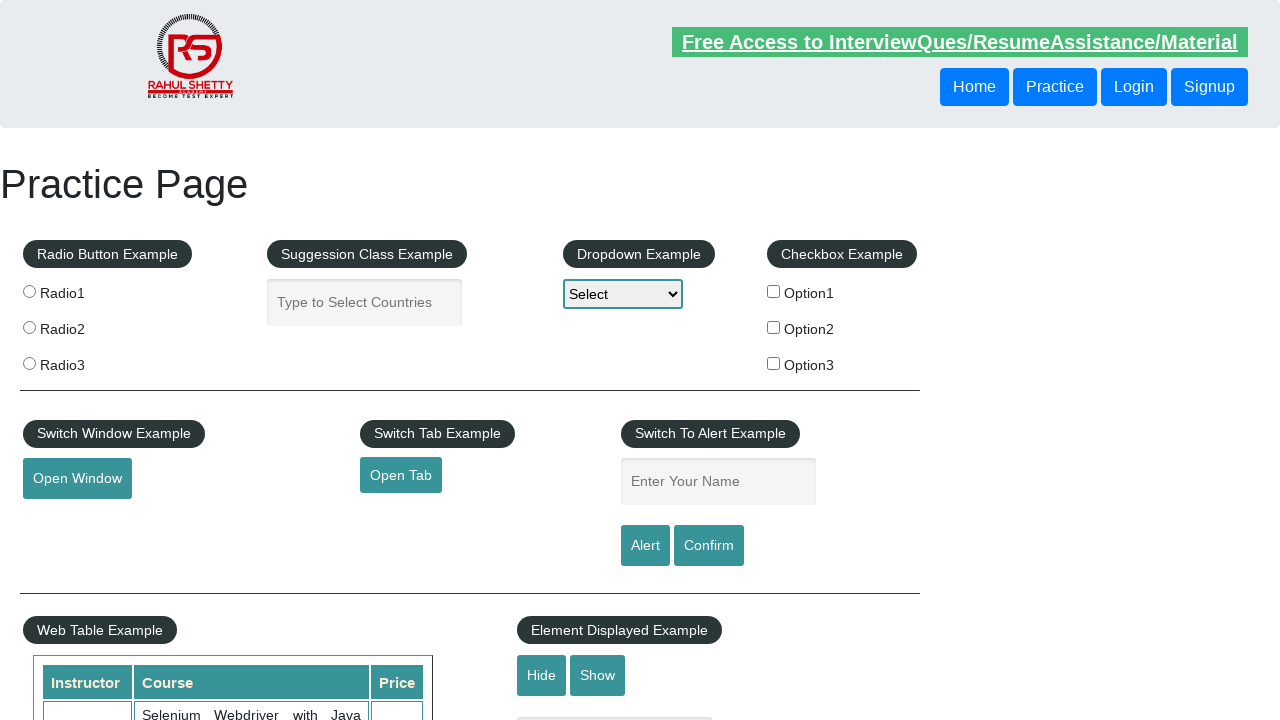

Extracted text from table cell: 25
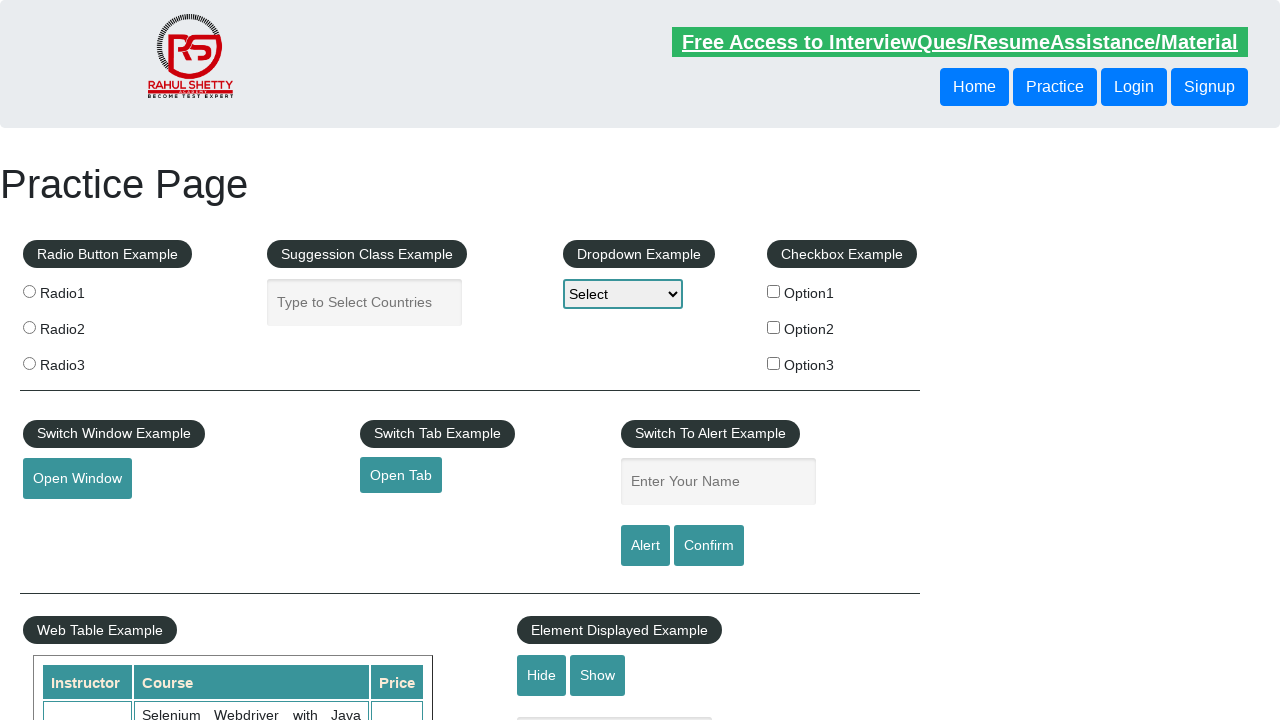

Extracted text from table cell: Dwayne
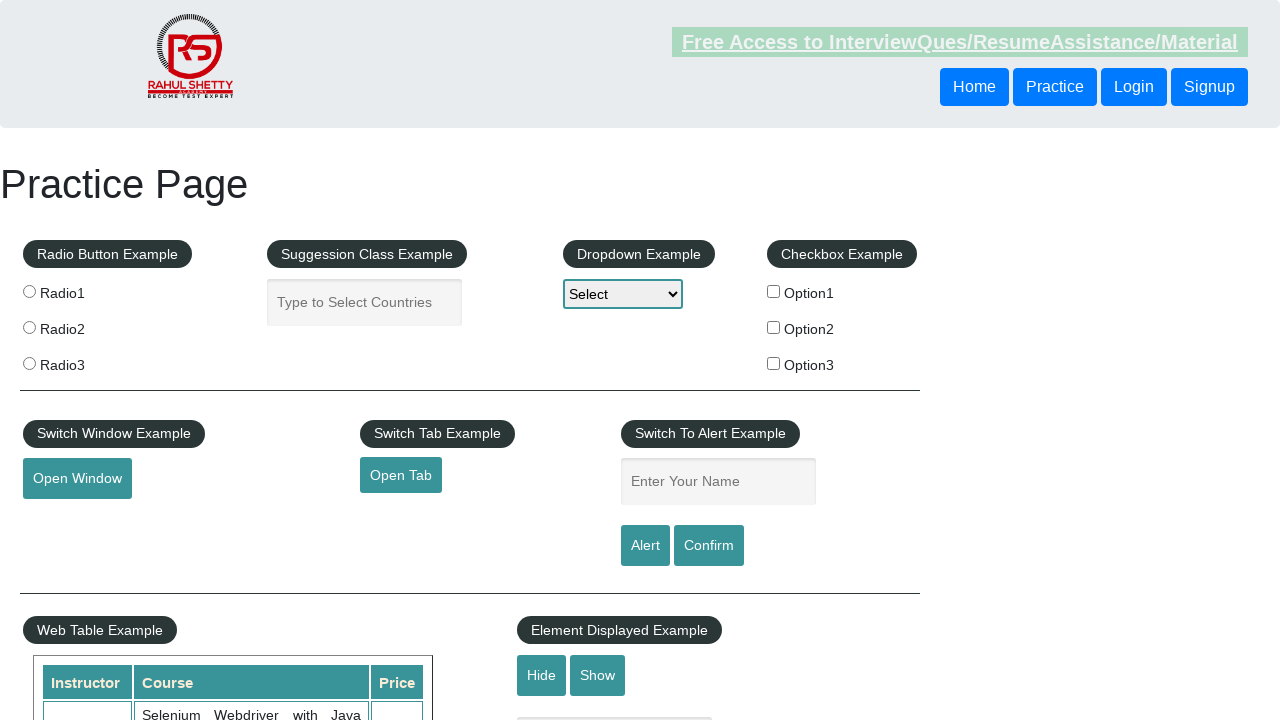

Extracted text from table cell: Manager
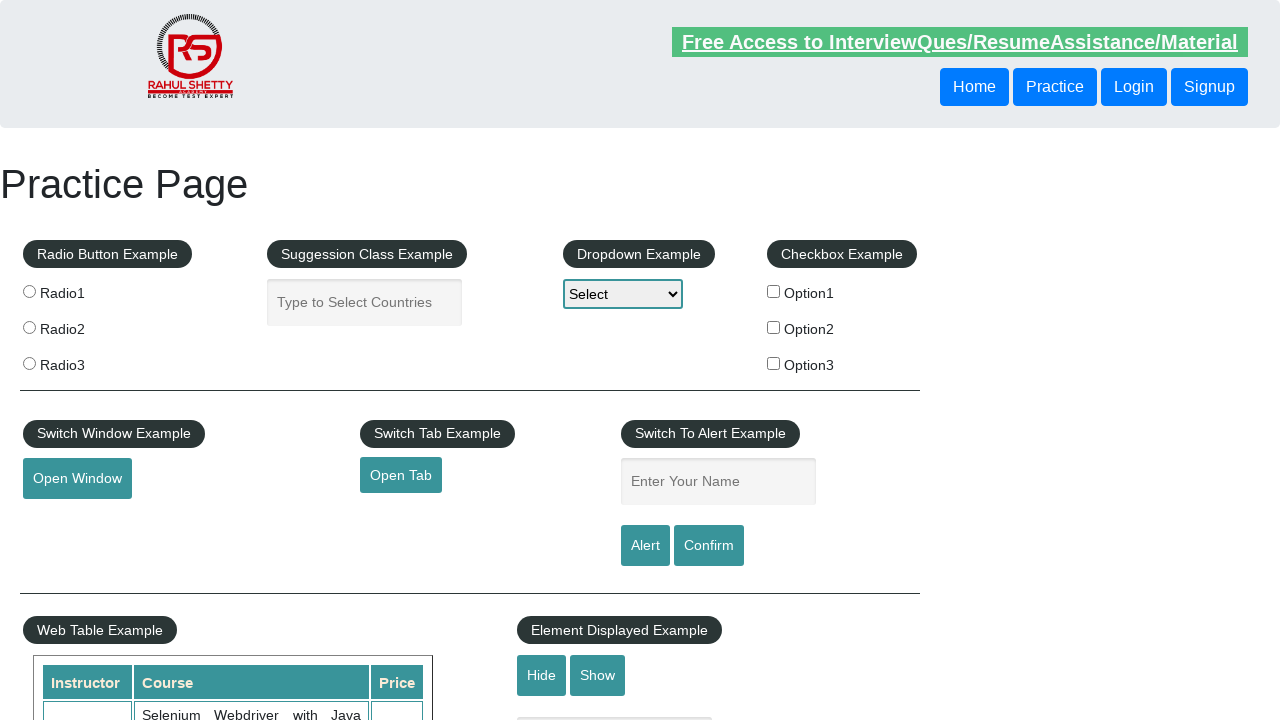

Extracted text from table cell: Kolkata
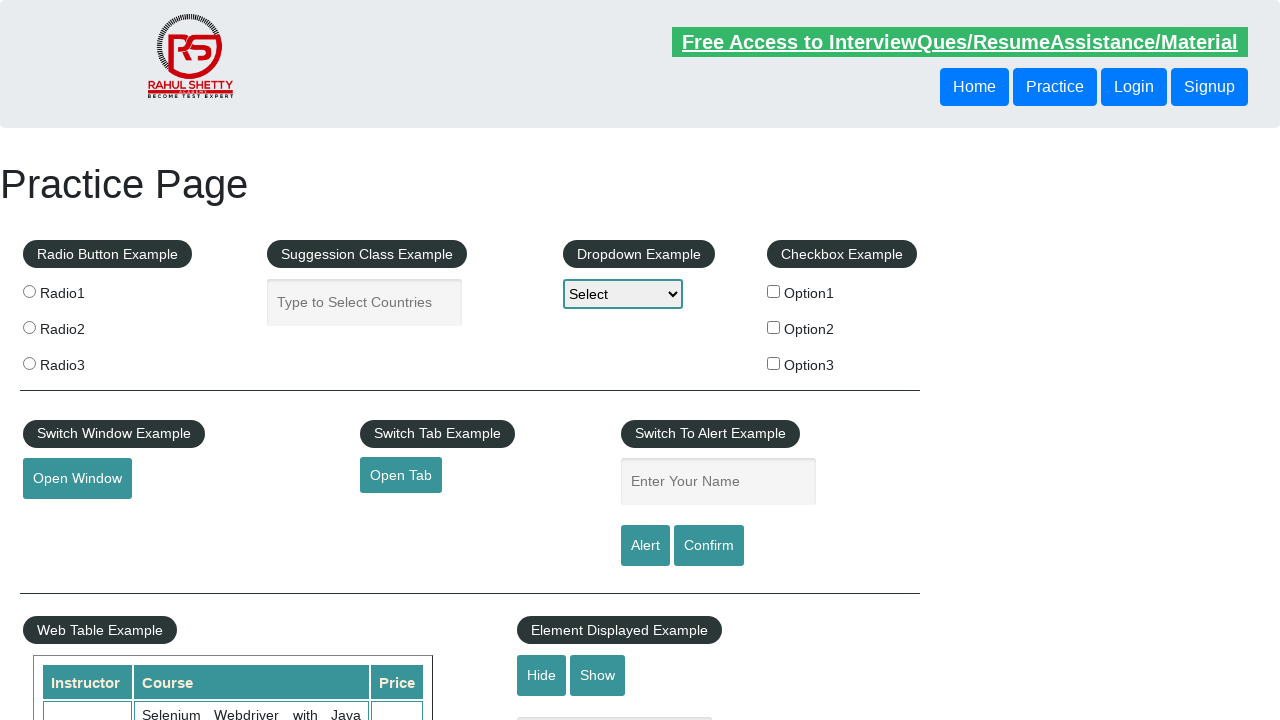

Extracted text from table cell: 48
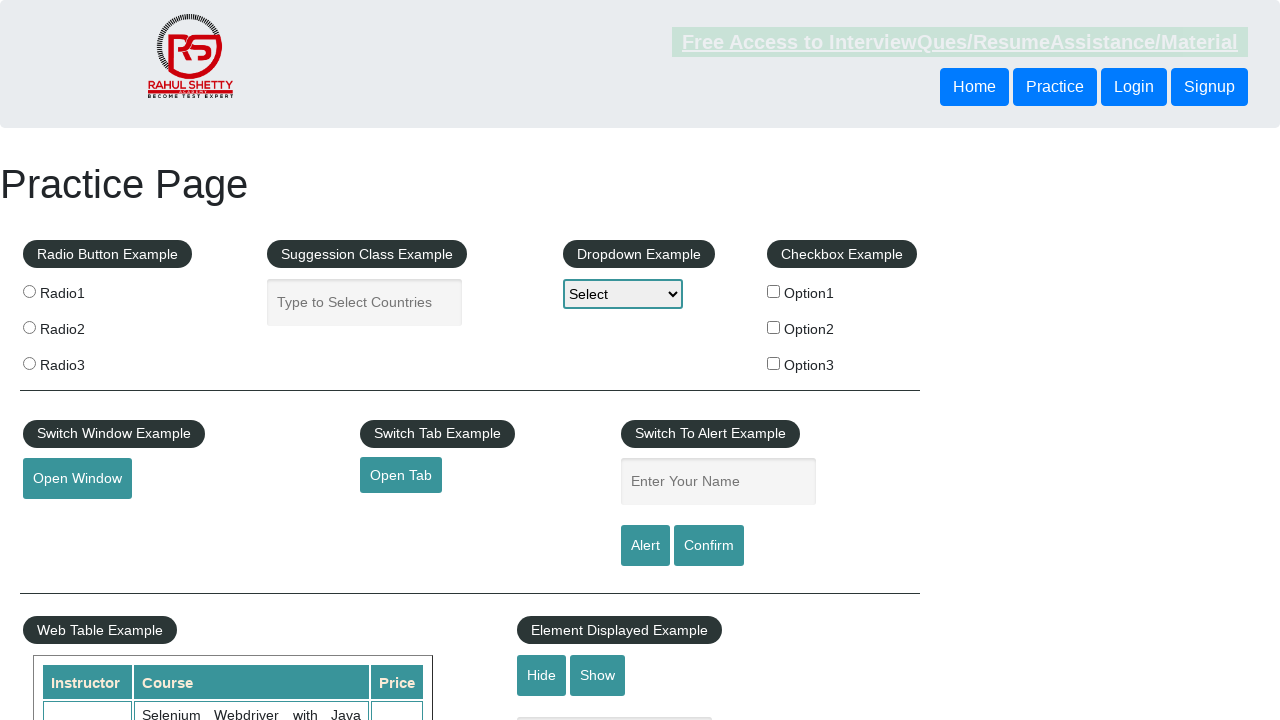

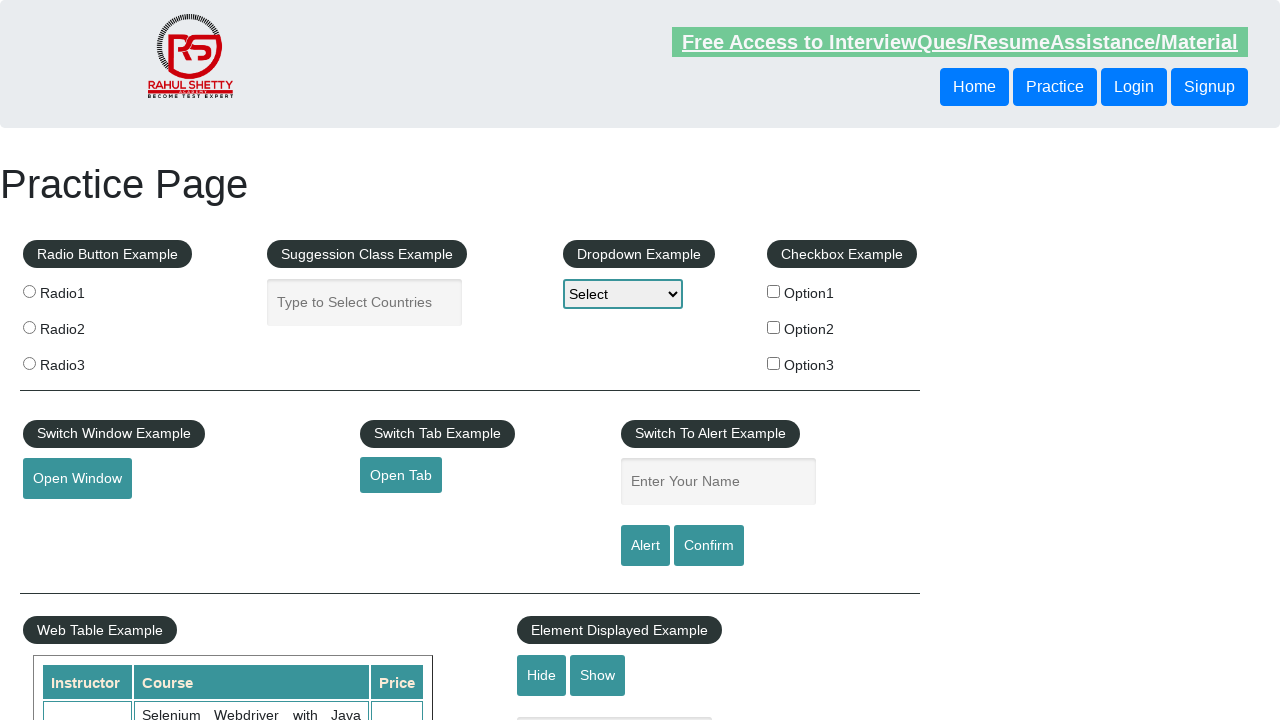